Tests opening multiple URLs in different browser tabs by first navigating to nopCommerce demo site, then opening OpenCart website in a new tab.

Starting URL: https://demo.nopcommerce.com/

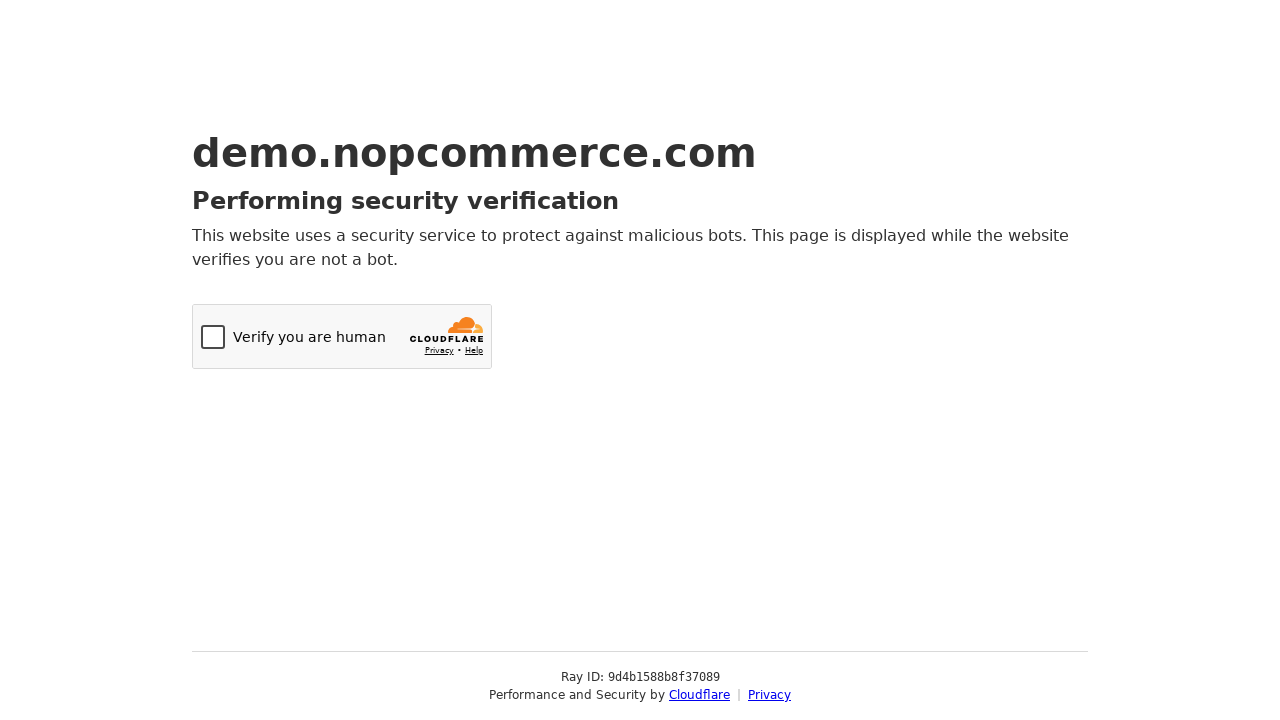

Opened a new browser tab
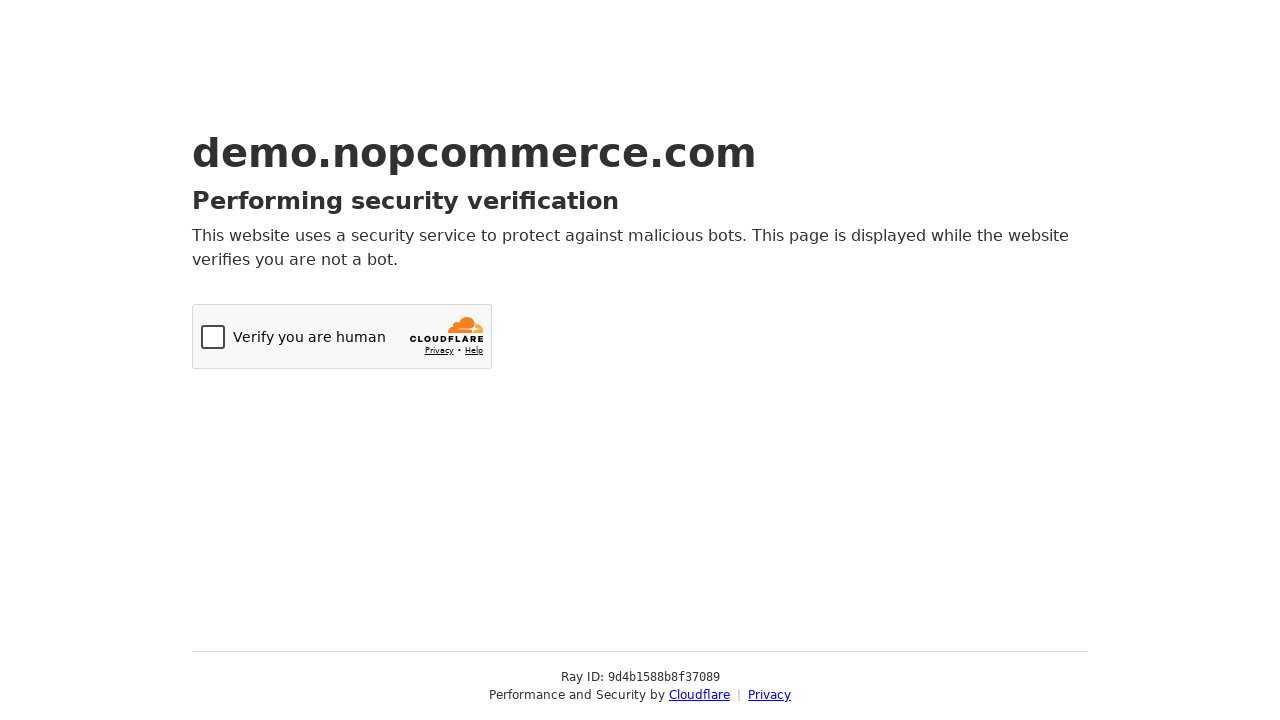

Navigated to OpenCart website (https://www.opencart.com)
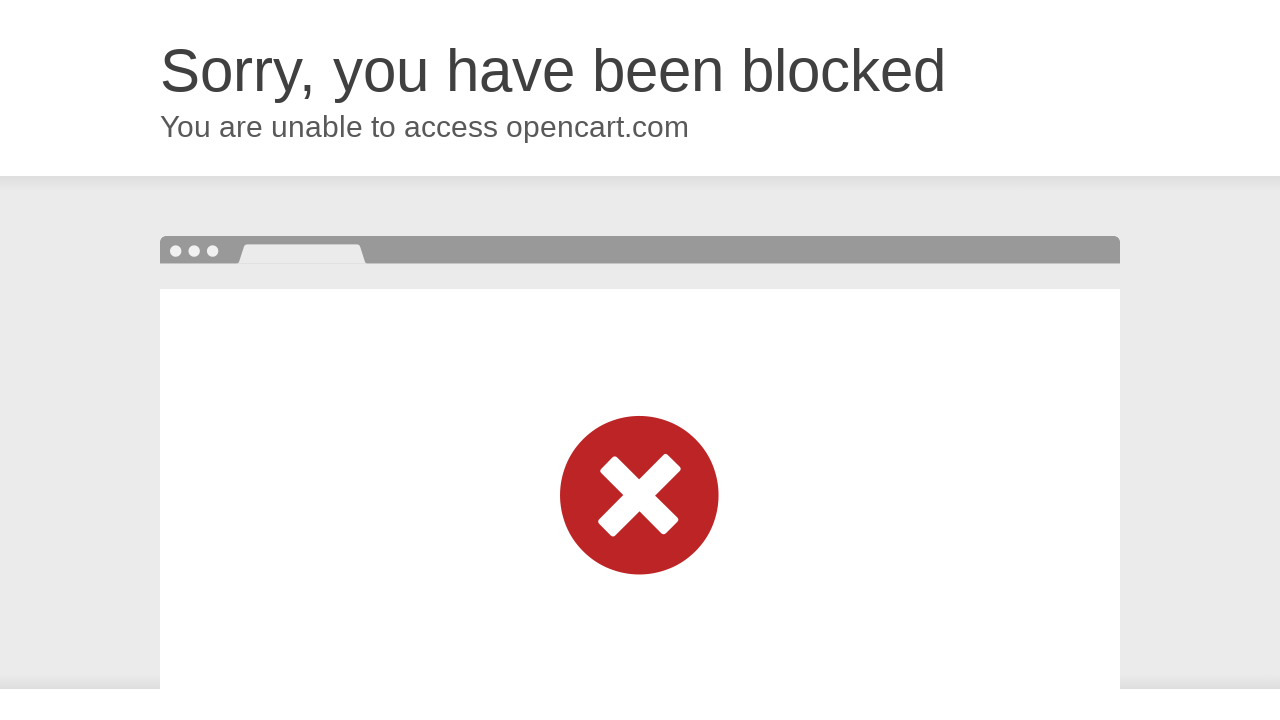

OpenCart page finished loading (domcontentloaded state)
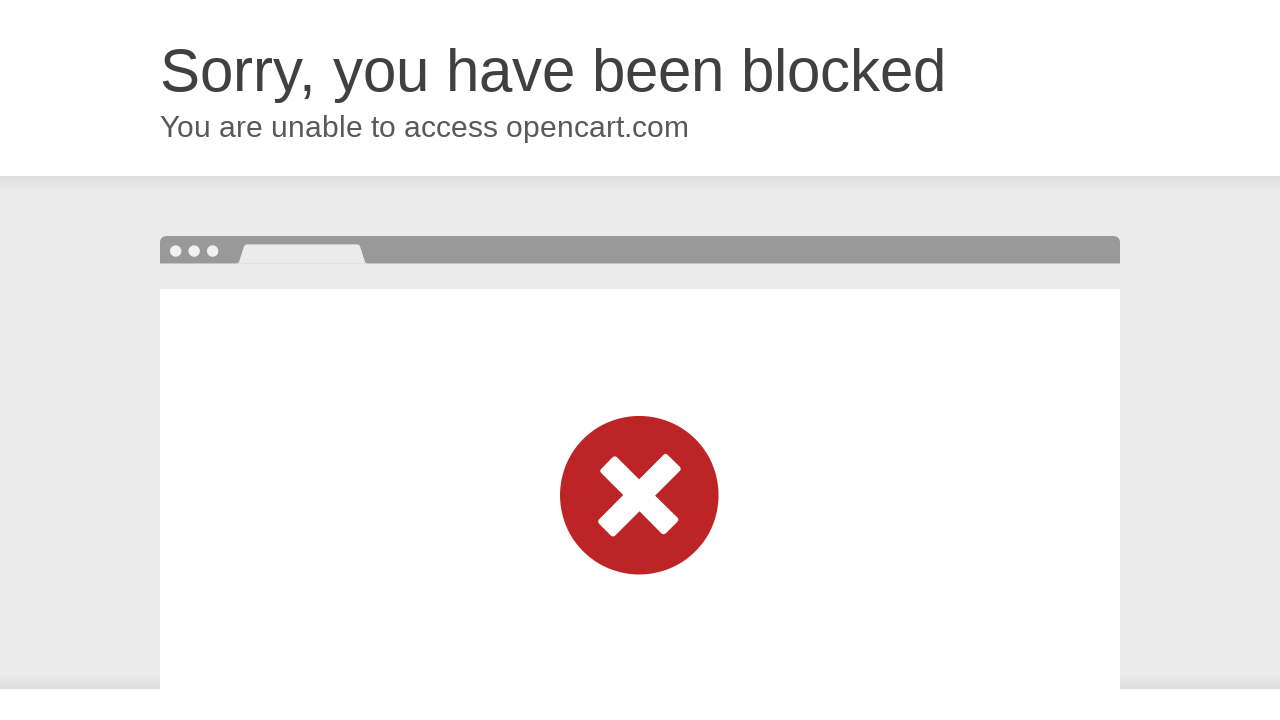

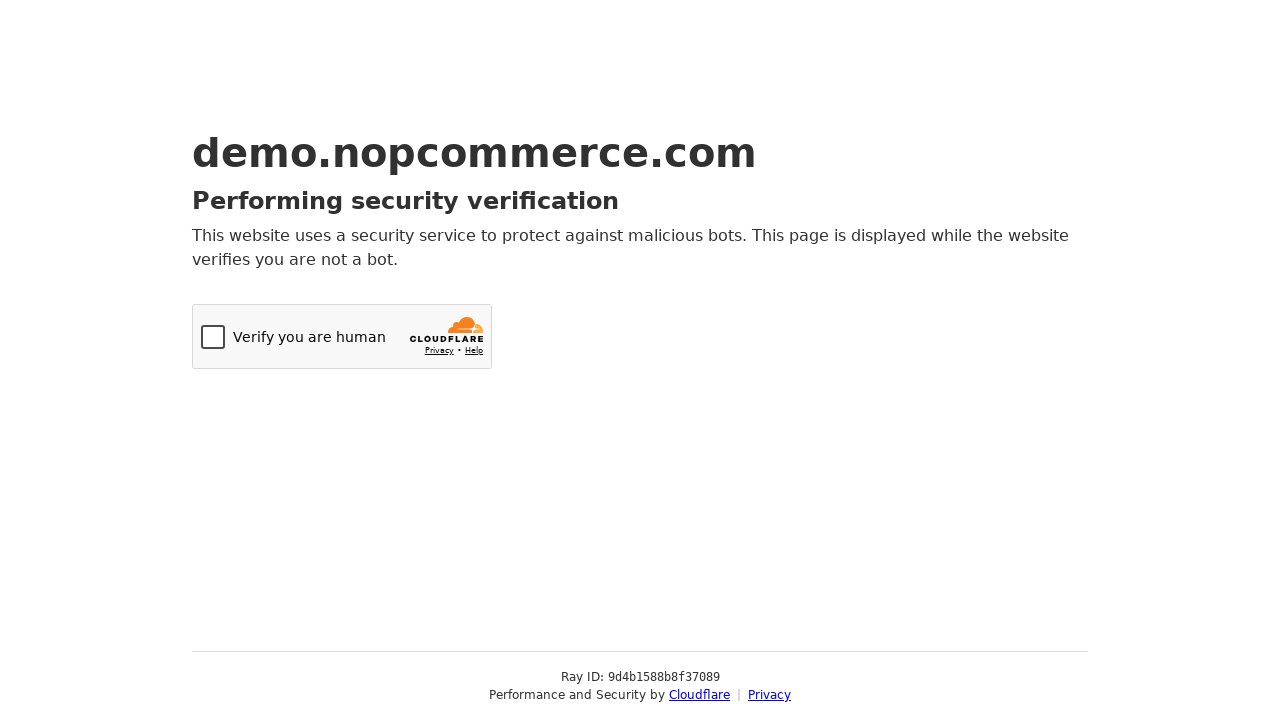